Tests drag and drop functionality by dragging column A to column B

Starting URL: https://the-internet.herokuapp.com/drag_and_drop

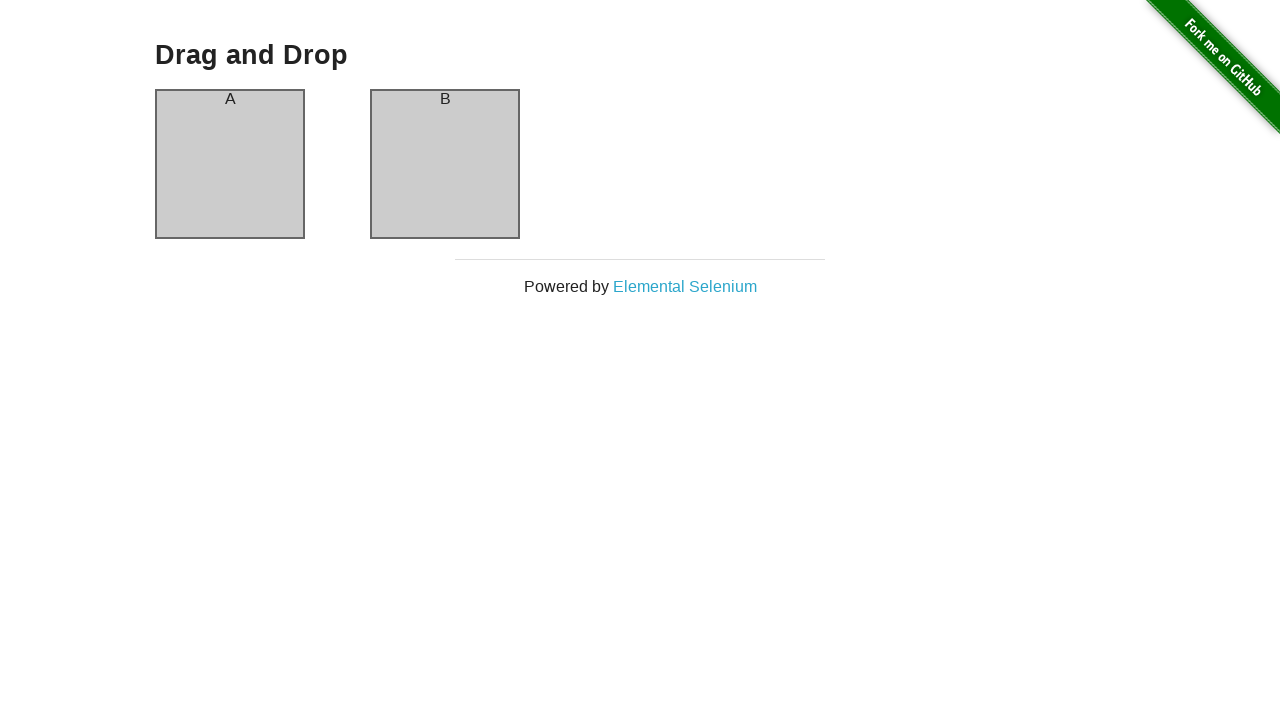

Located column A element for dragging
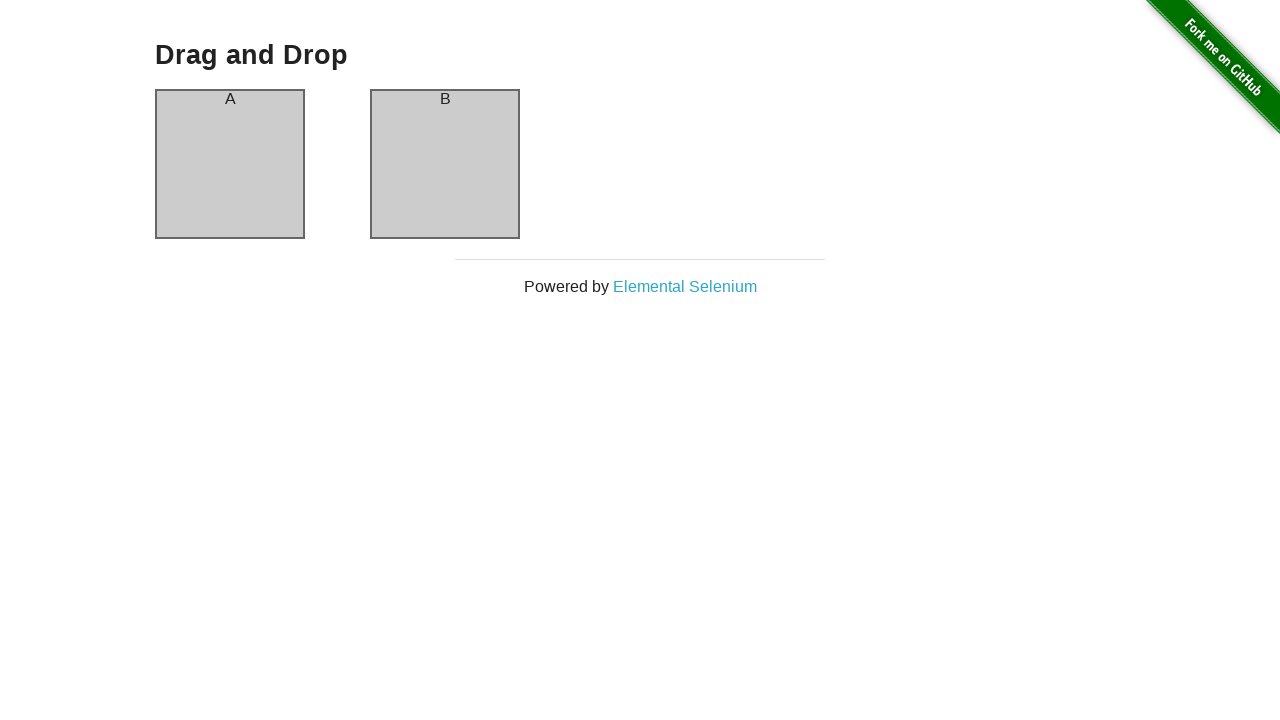

Located column B element as drag target
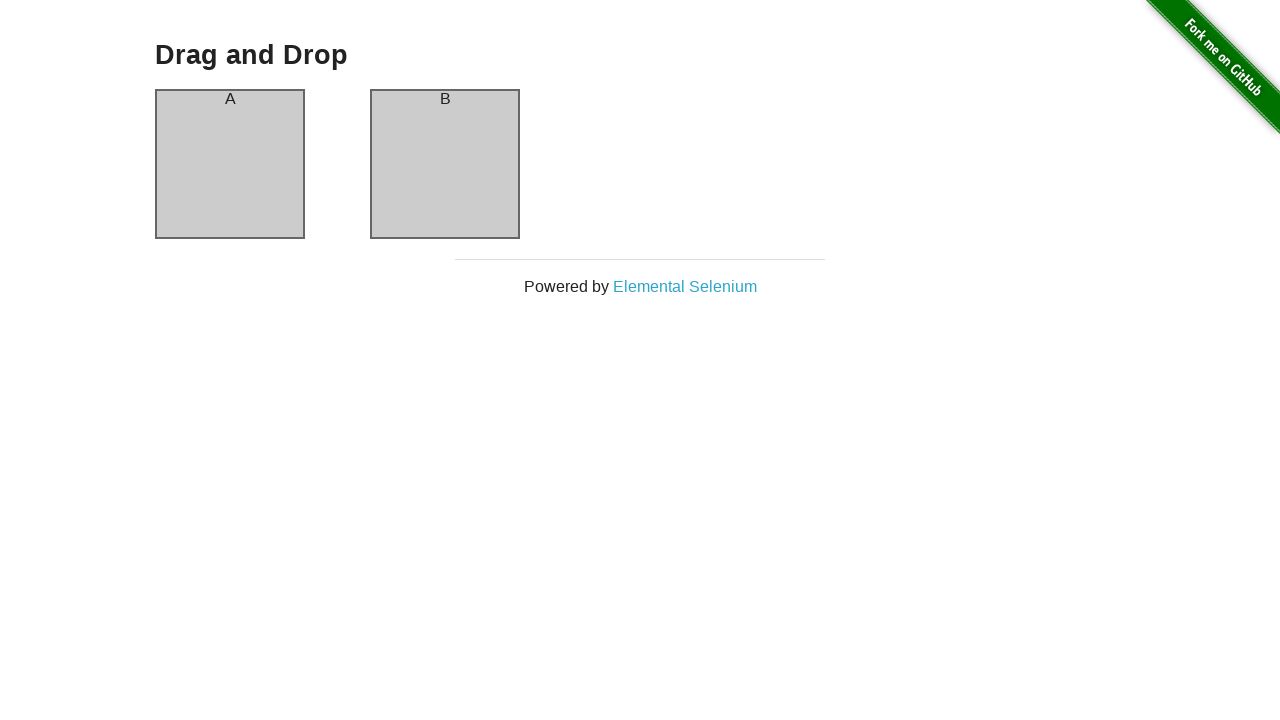

Dragged column A to column B at (445, 164)
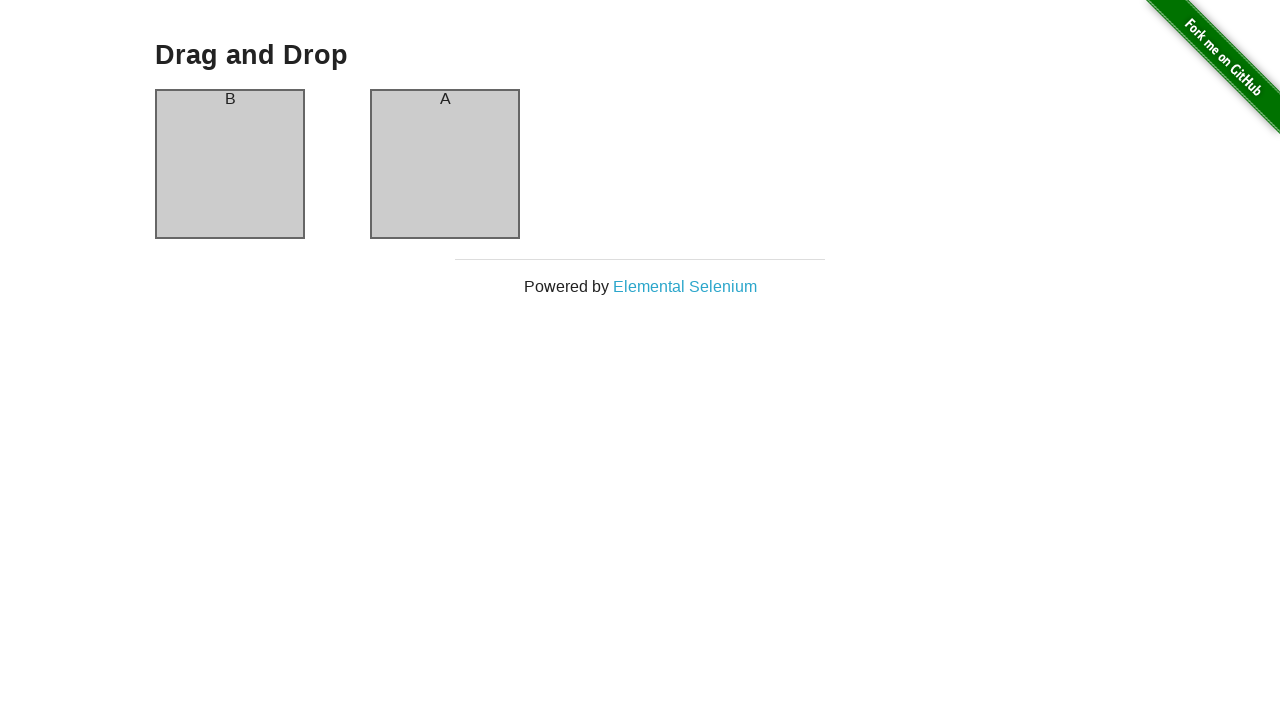

Verified that column A now contains 'B' after drag and drop
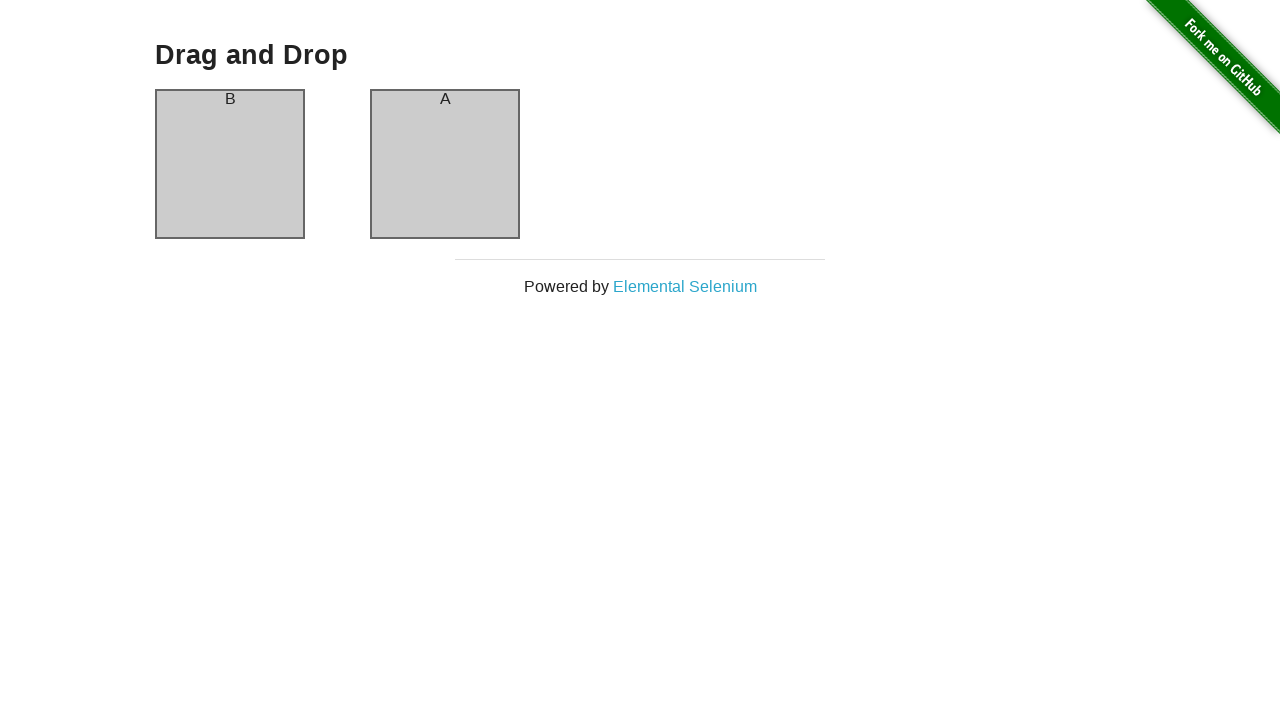

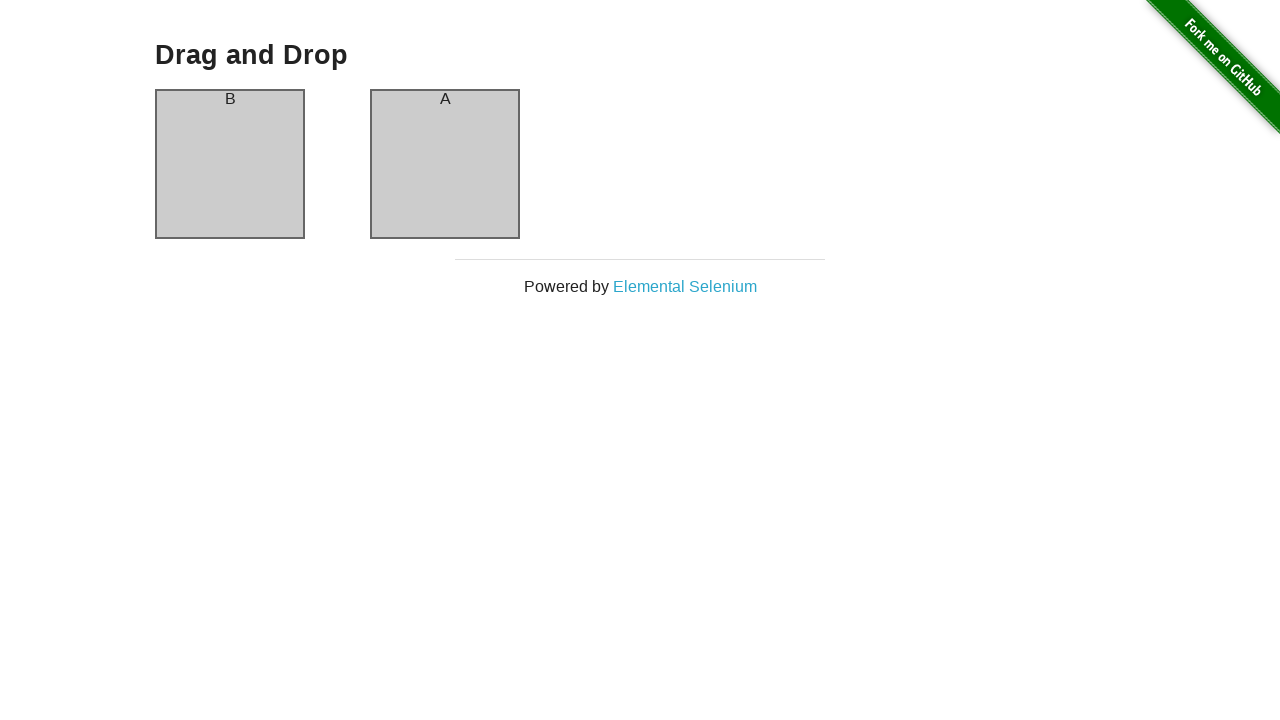